Tests train search functionality on erail.in by entering source and destination stations and unchecking date selection option

Starting URL: https://erail.in/

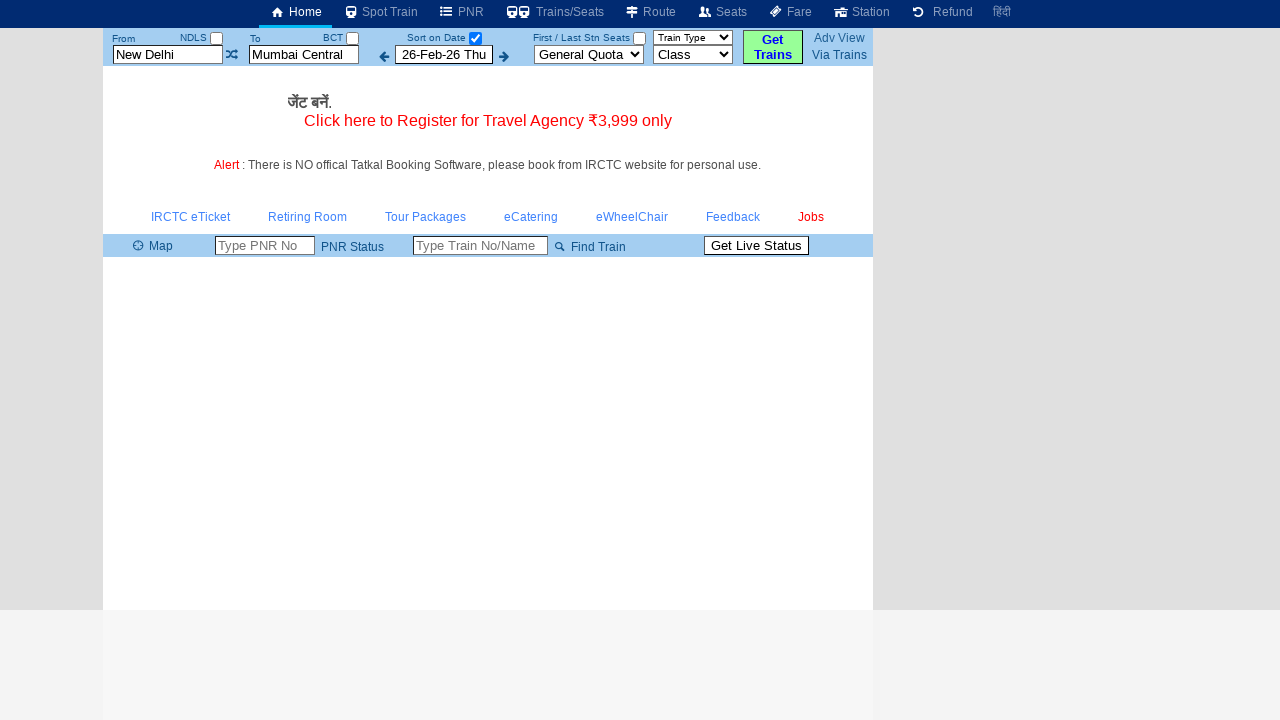

Cleared source station field on #txtStationFrom
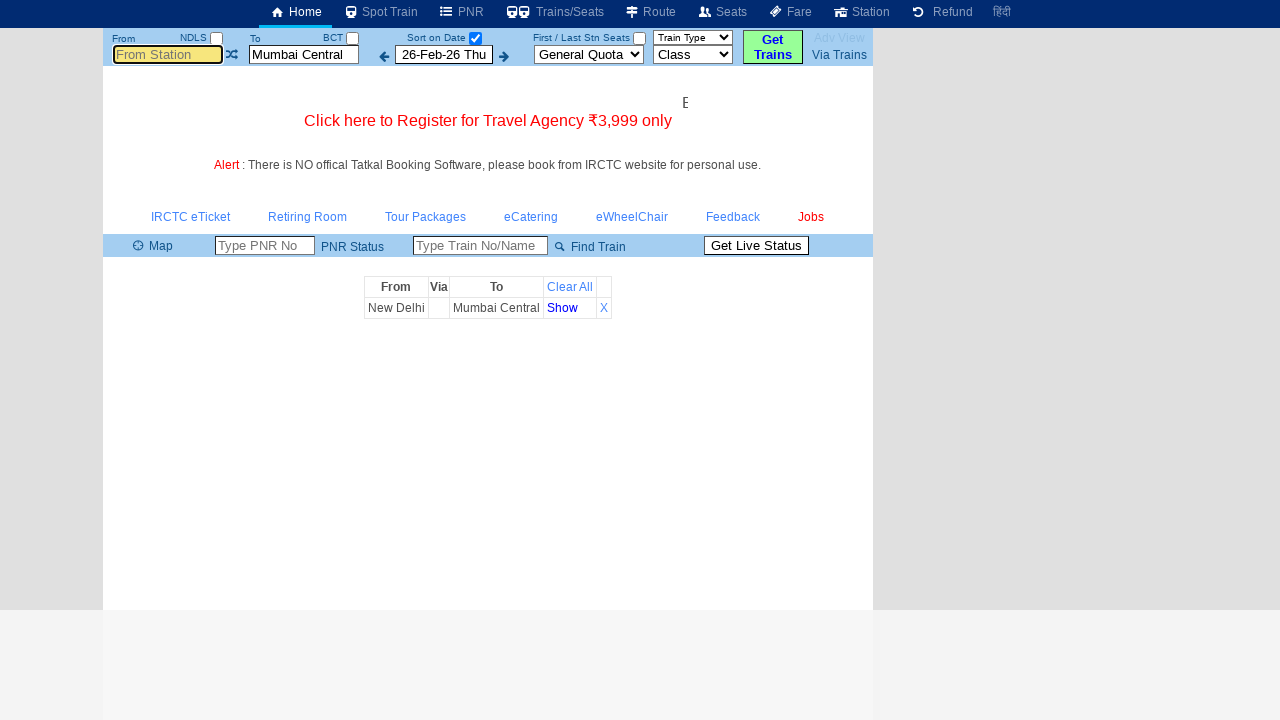

Filled source station field with 'MAS' on #txtStationFrom
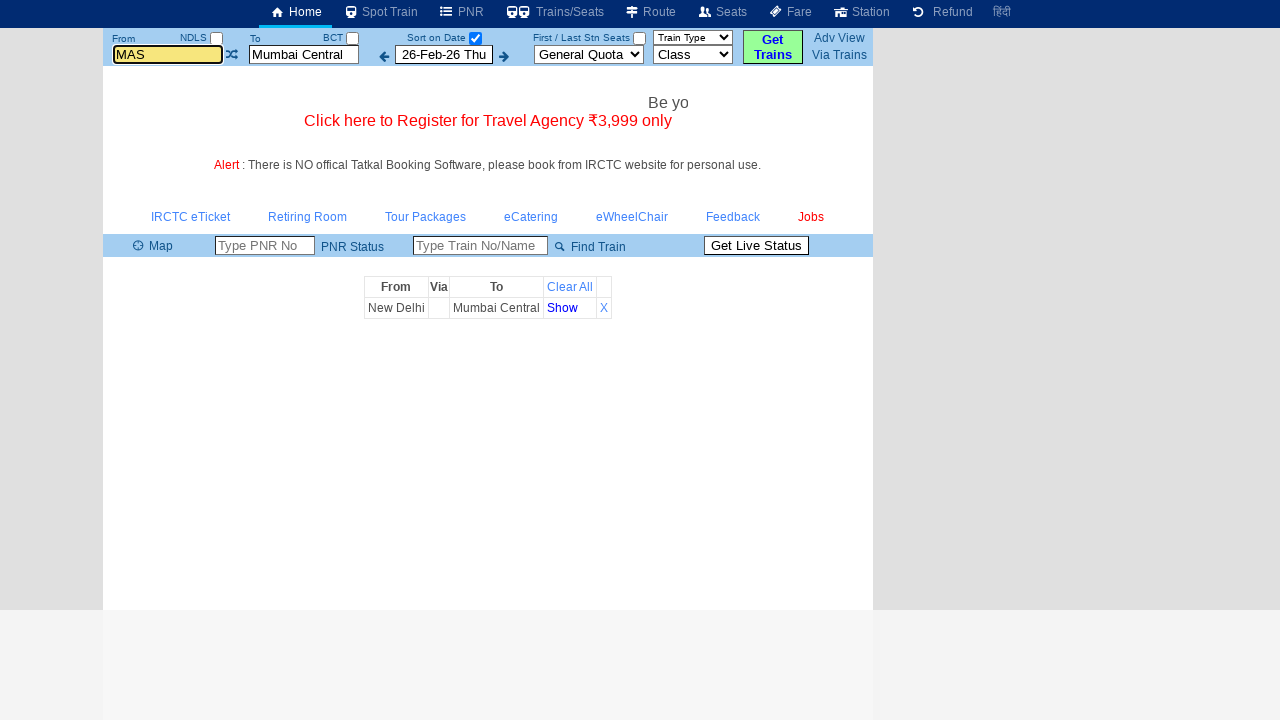

Pressed Tab to move focus from source station field on #txtStationFrom
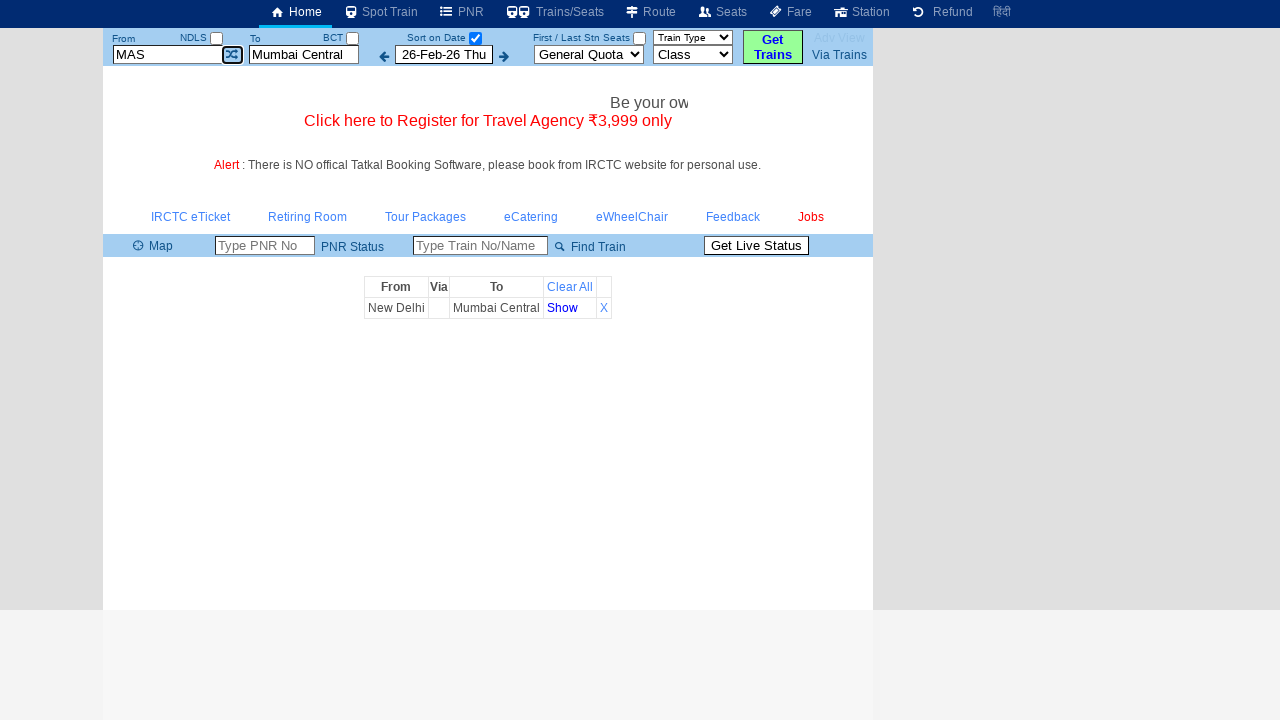

Cleared destination station field on #txtStationTo
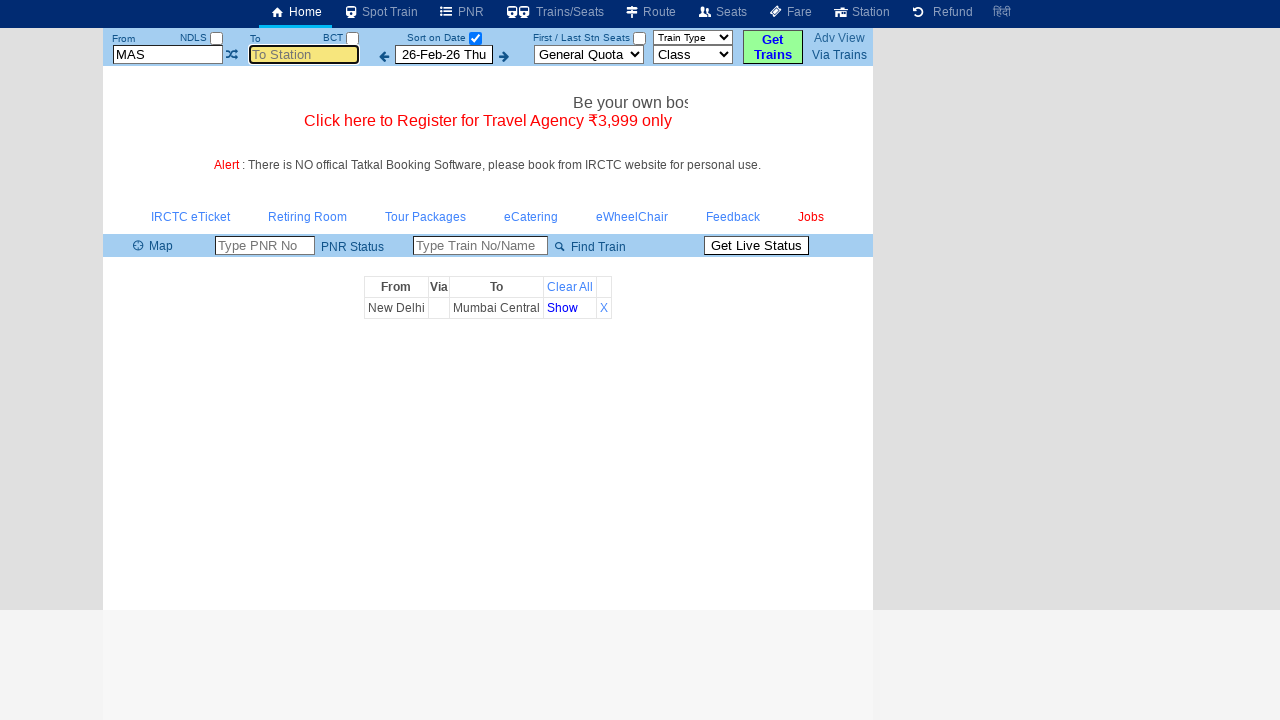

Filled destination station field with 'Bangalore Cant' on #txtStationTo
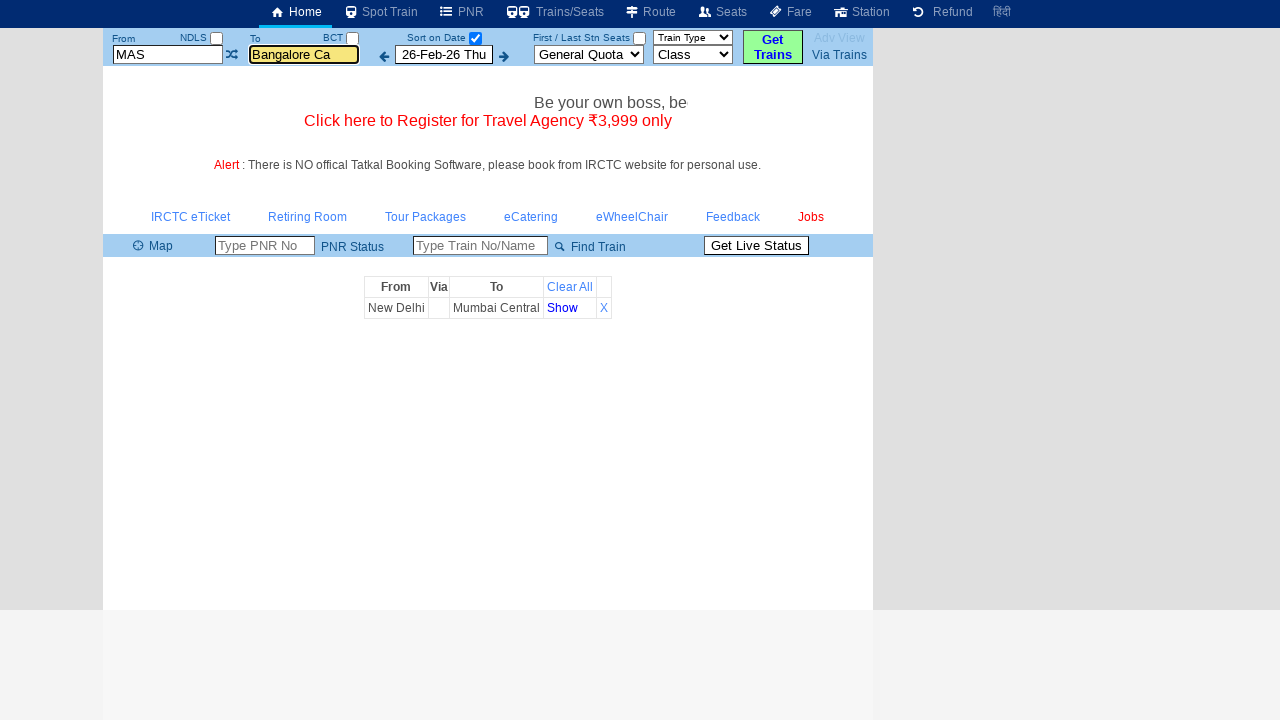

Pressed Tab to move focus from destination station field on #txtStationTo
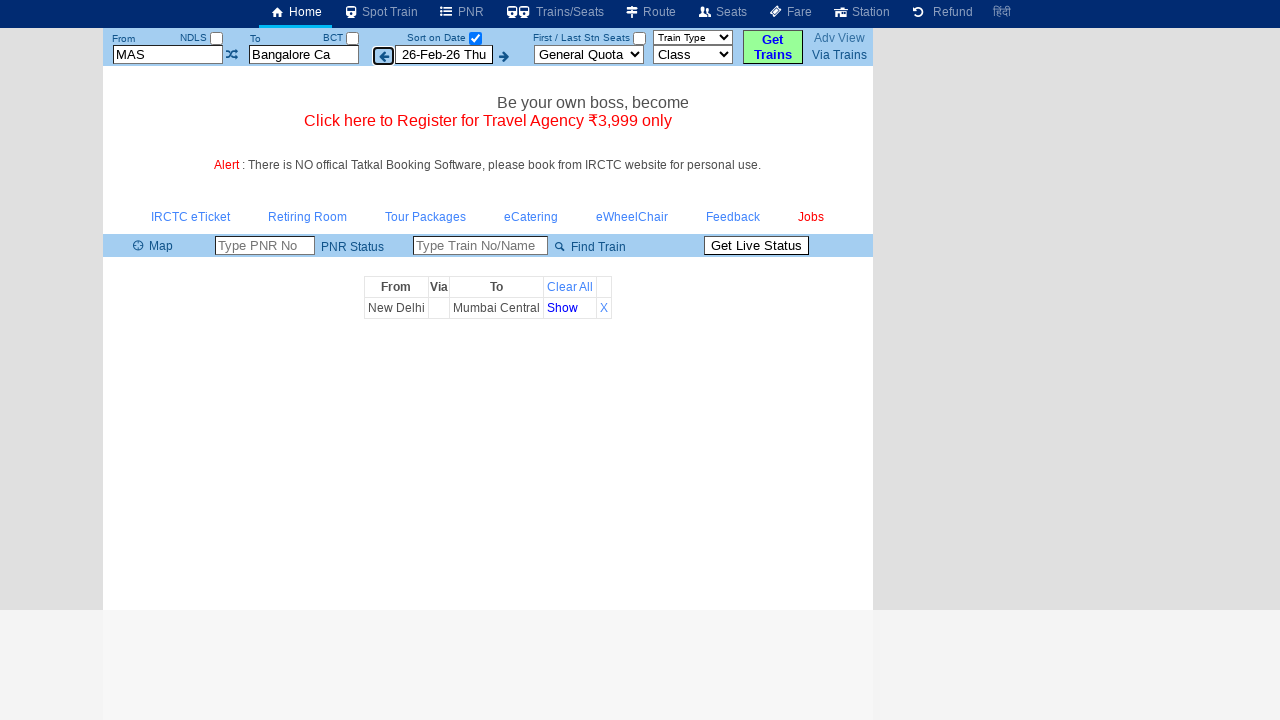

Unchecked 'Date Only' checkbox at (475, 38) on #chkSelectDateOnly
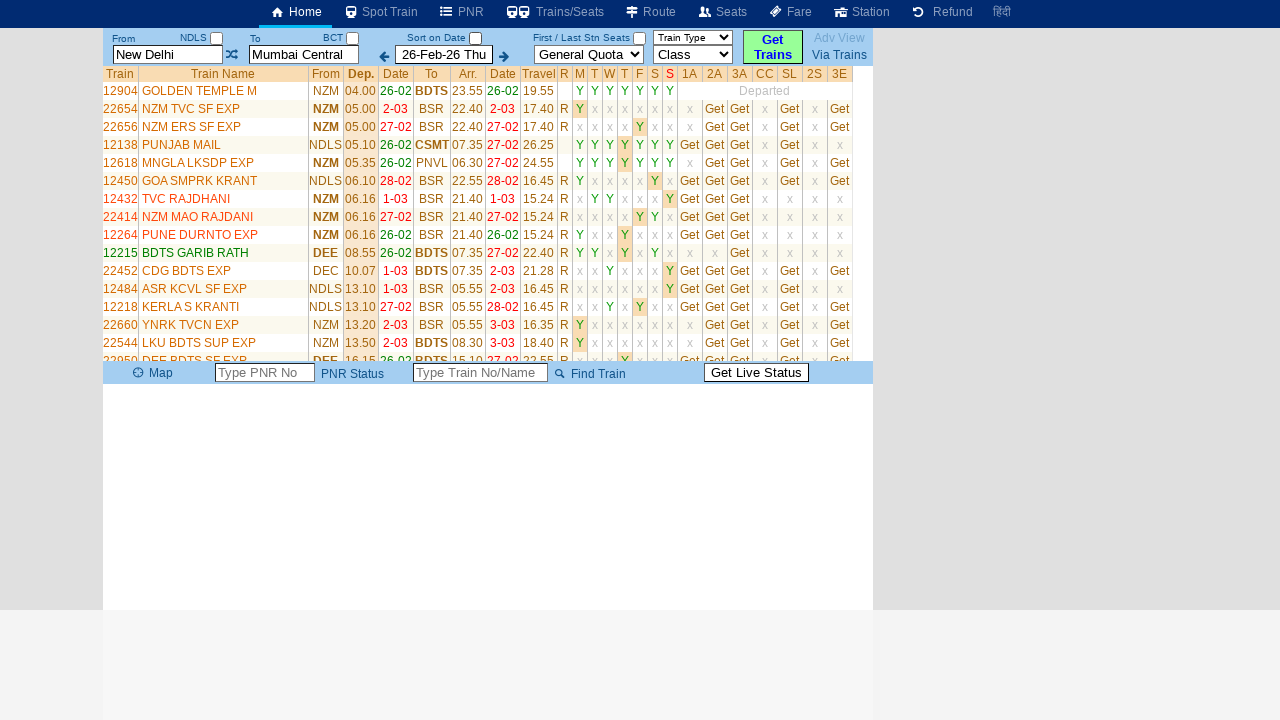

Train list table loaded successfully
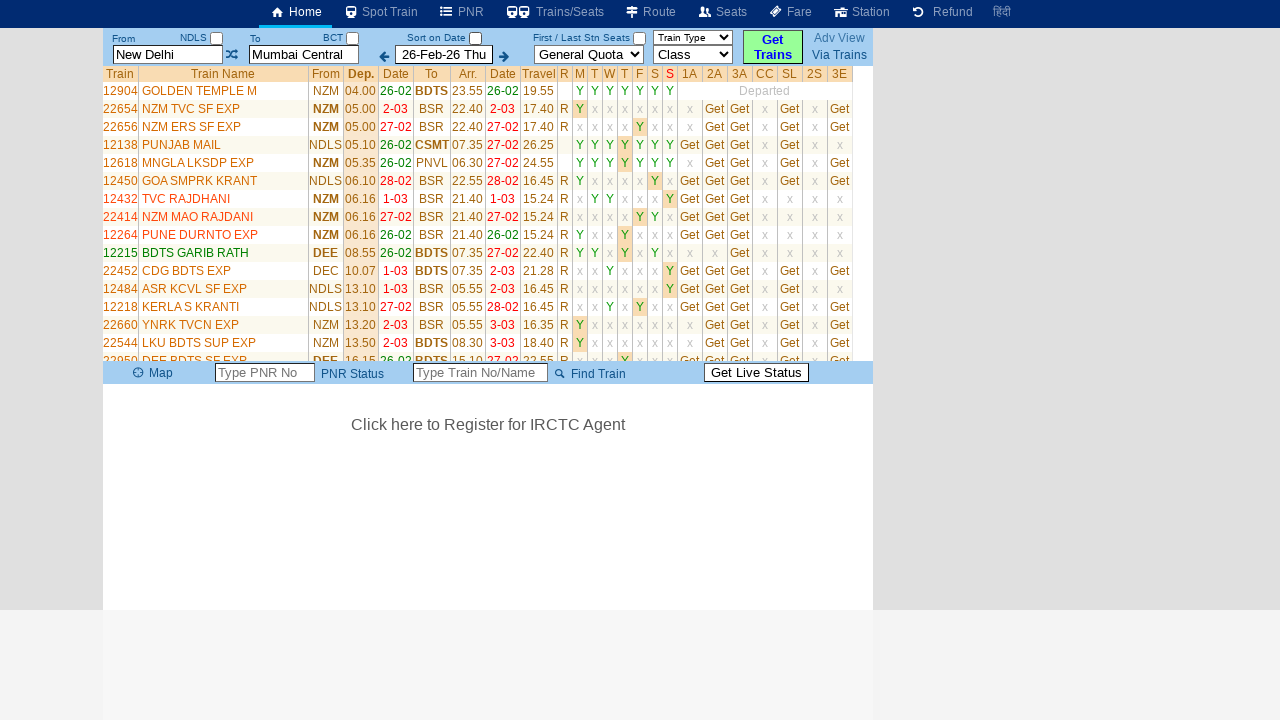

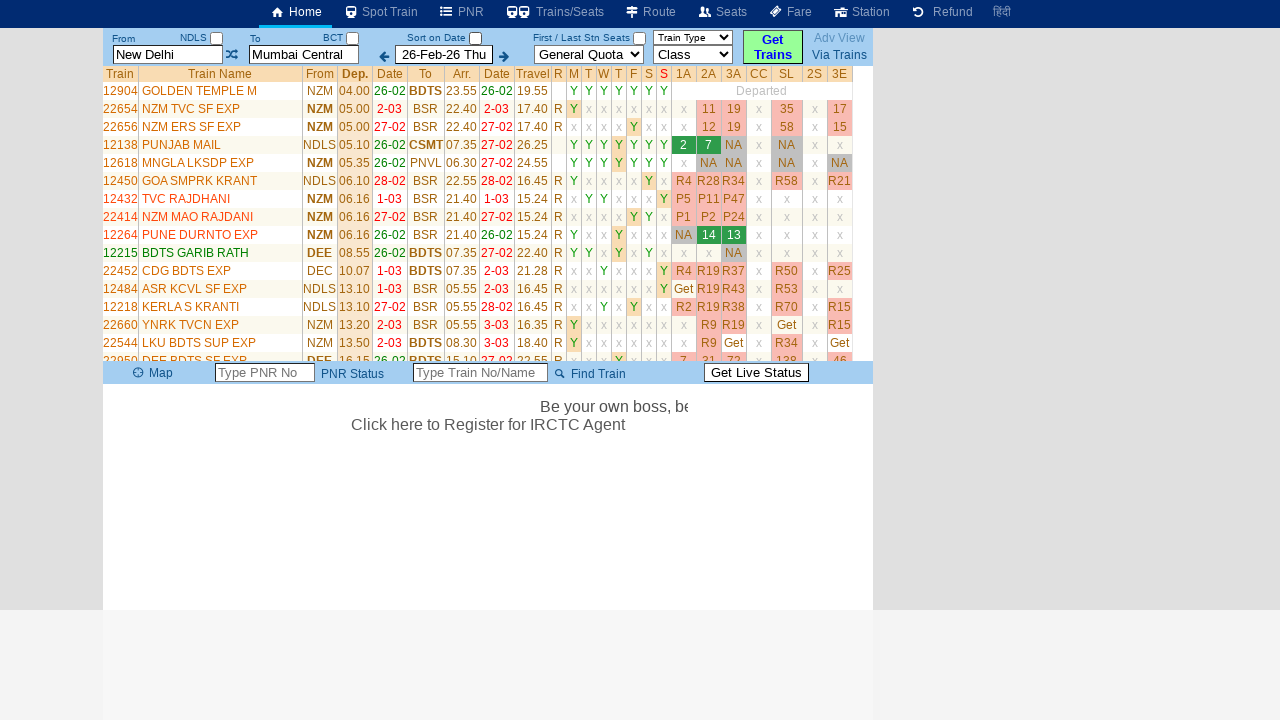